Tests adding todo items to the list by filling the input field and pressing Enter, then verifying the items appear in the list

Starting URL: https://demo.playwright.dev/todomvc

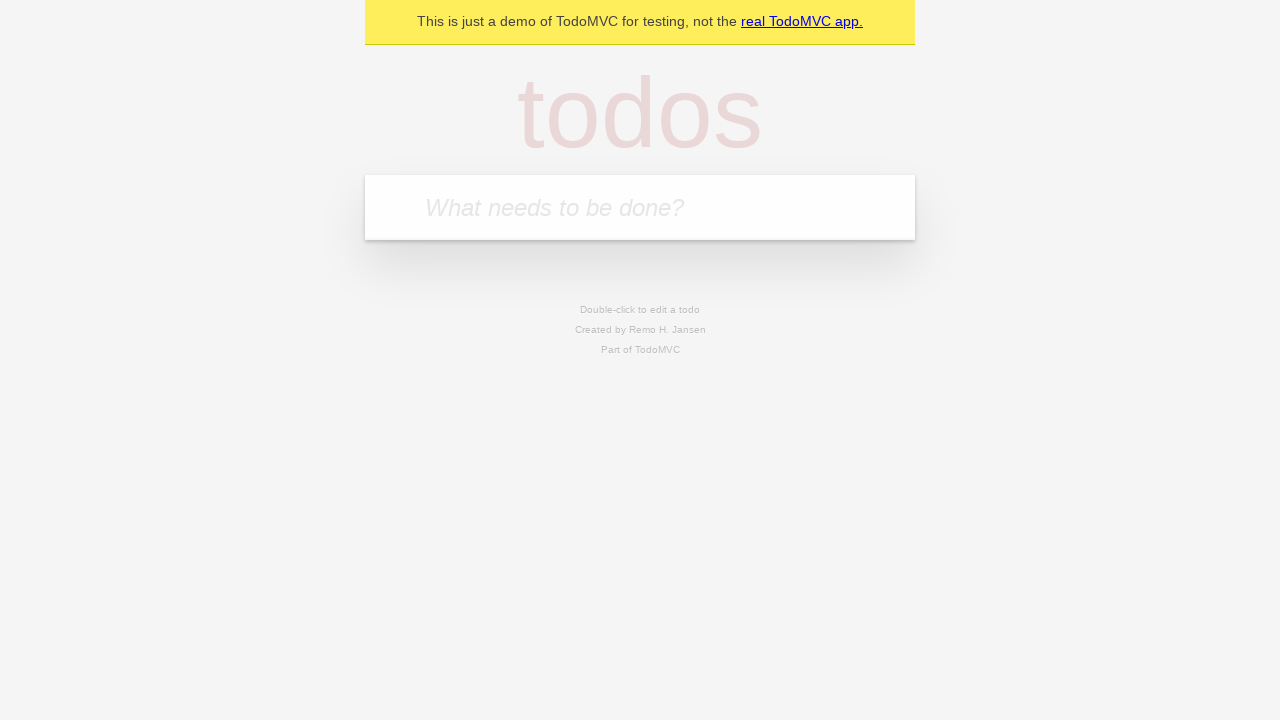

Filled todo input field with 'buy some cheese' on internal:attr=[placeholder="What needs to be done?"i]
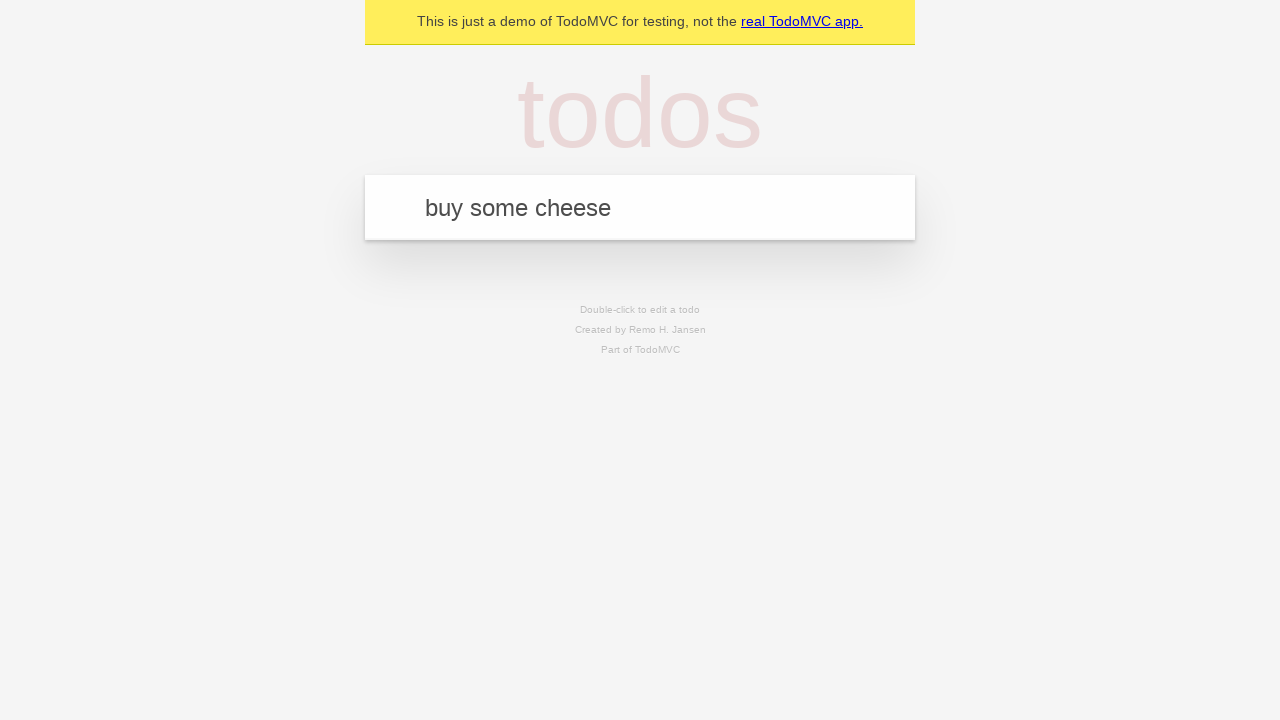

Pressed Enter to add first todo item on internal:attr=[placeholder="What needs to be done?"i]
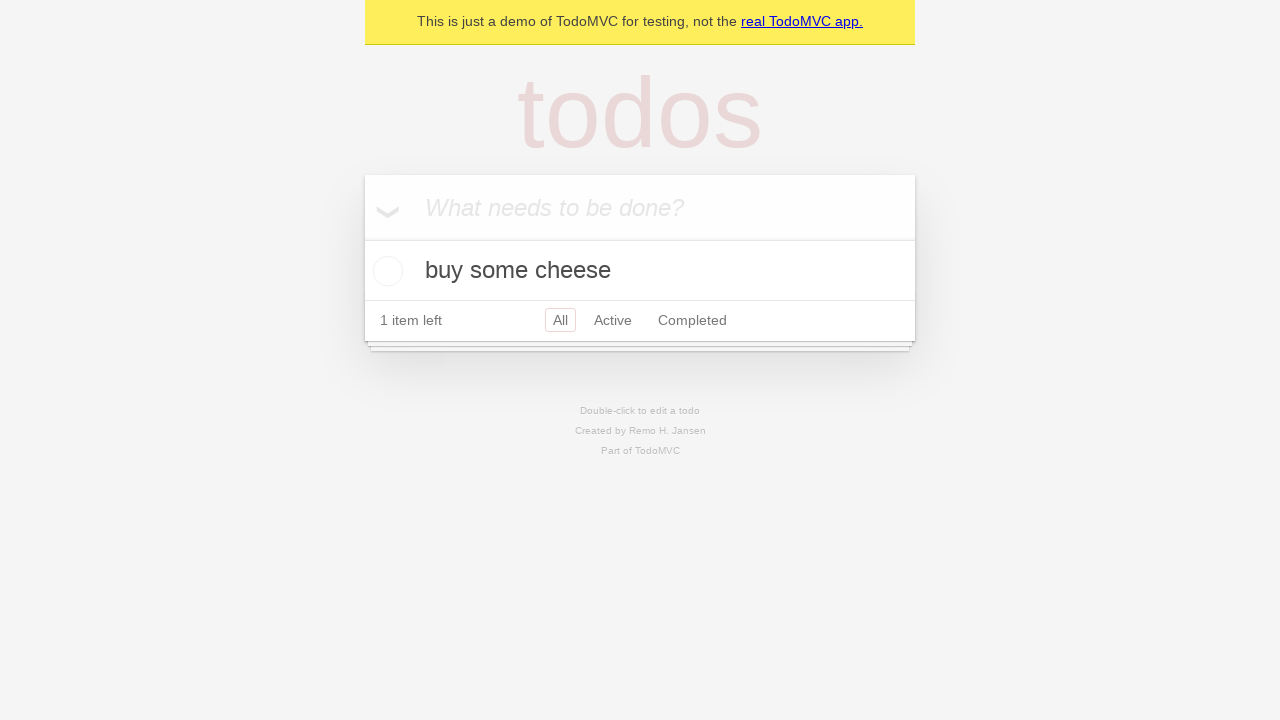

Verified first todo item appeared in the list
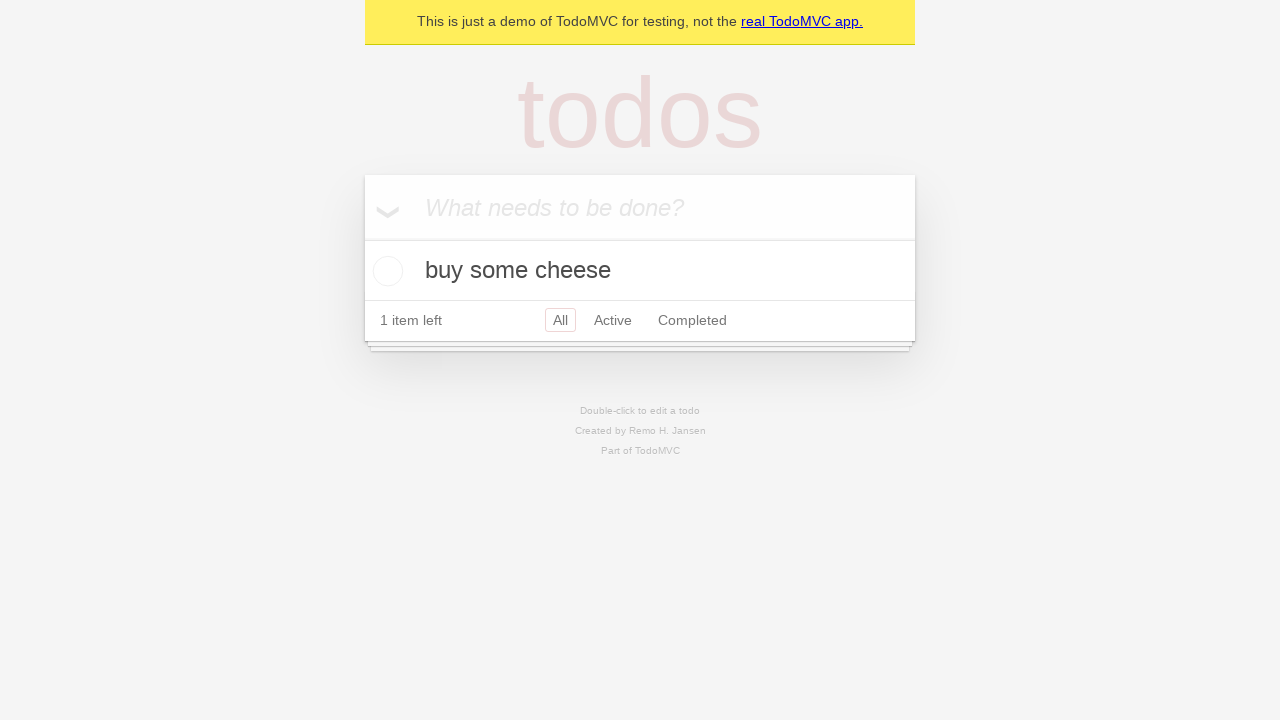

Filled todo input field with 'feed the cat' on internal:attr=[placeholder="What needs to be done?"i]
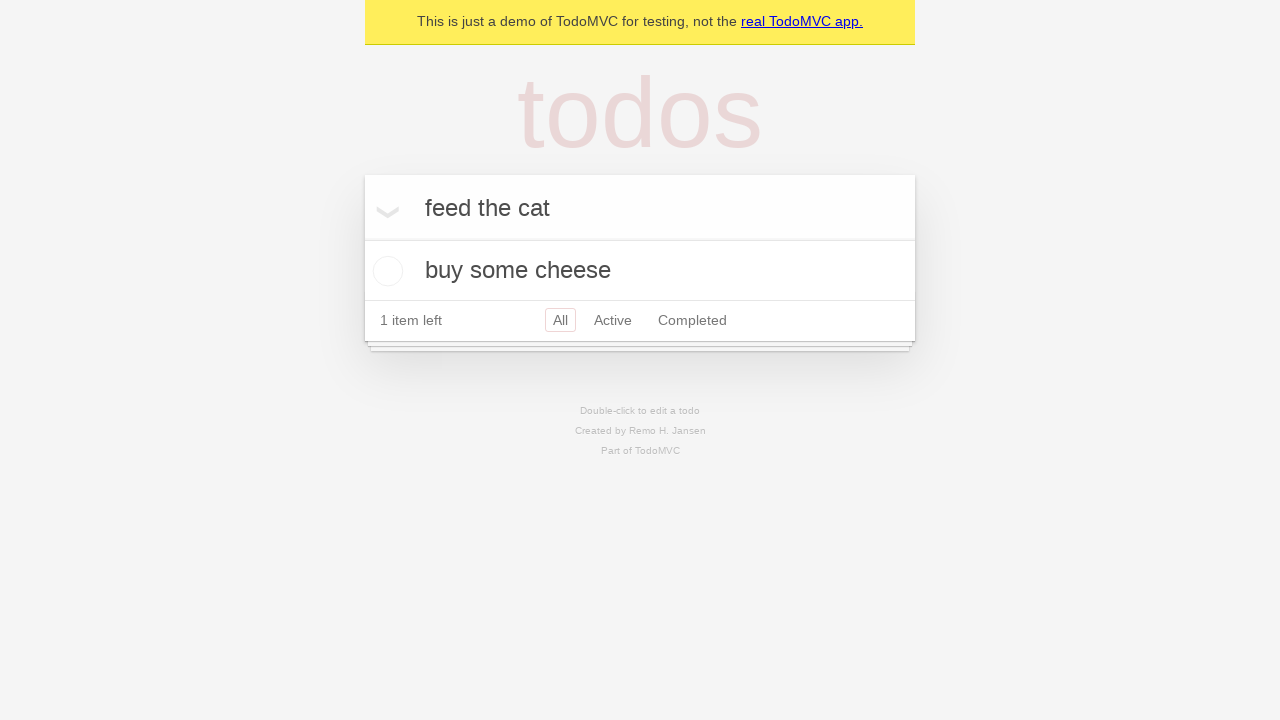

Pressed Enter to add second todo item on internal:attr=[placeholder="What needs to be done?"i]
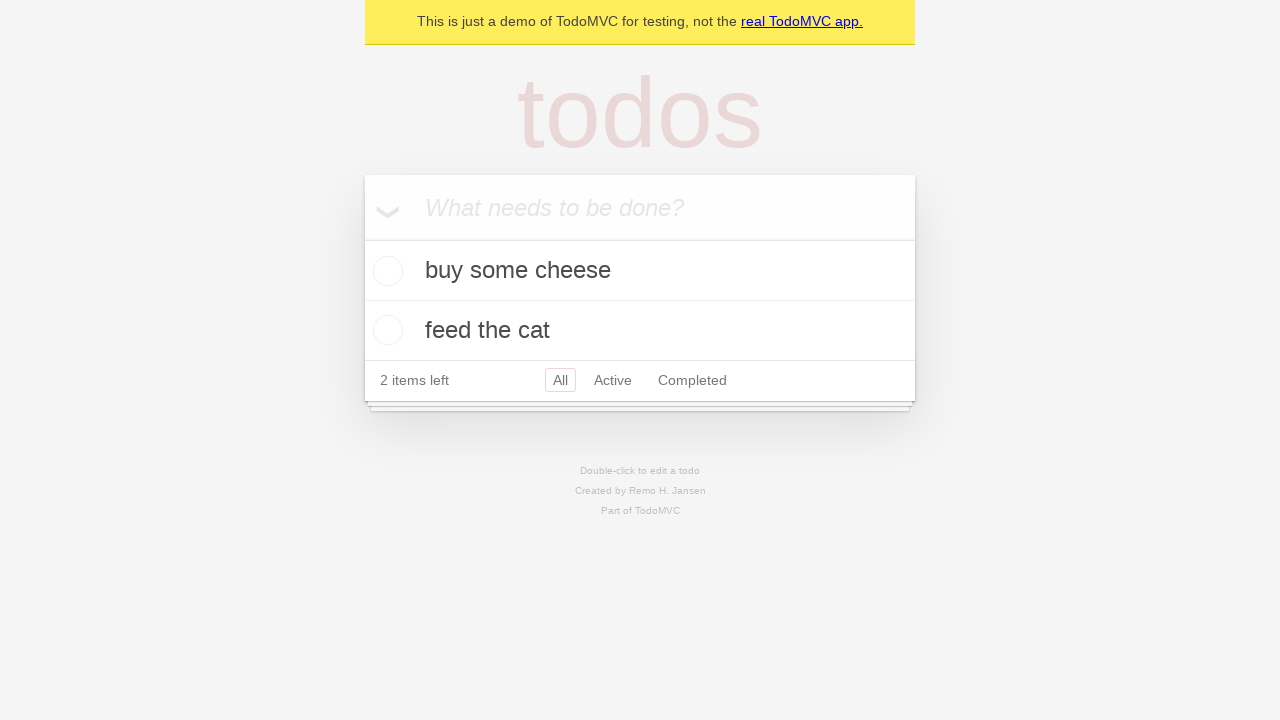

Verified that two todo items exist in localStorage
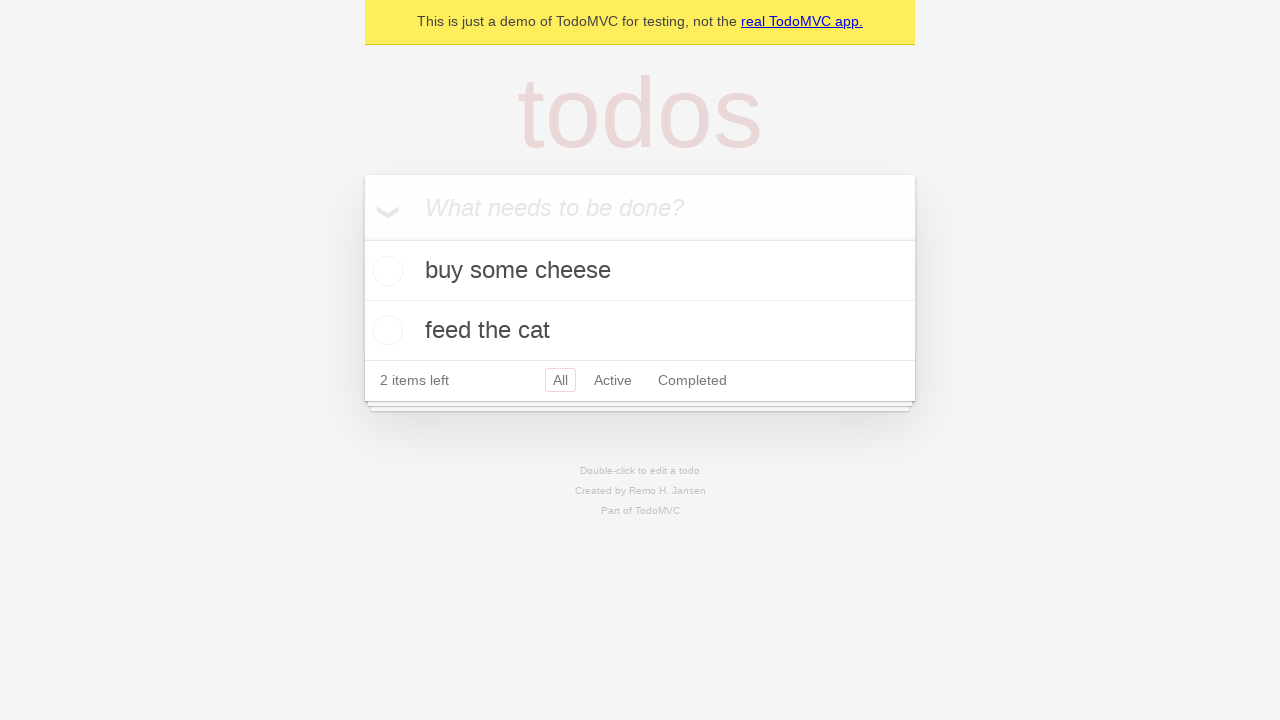

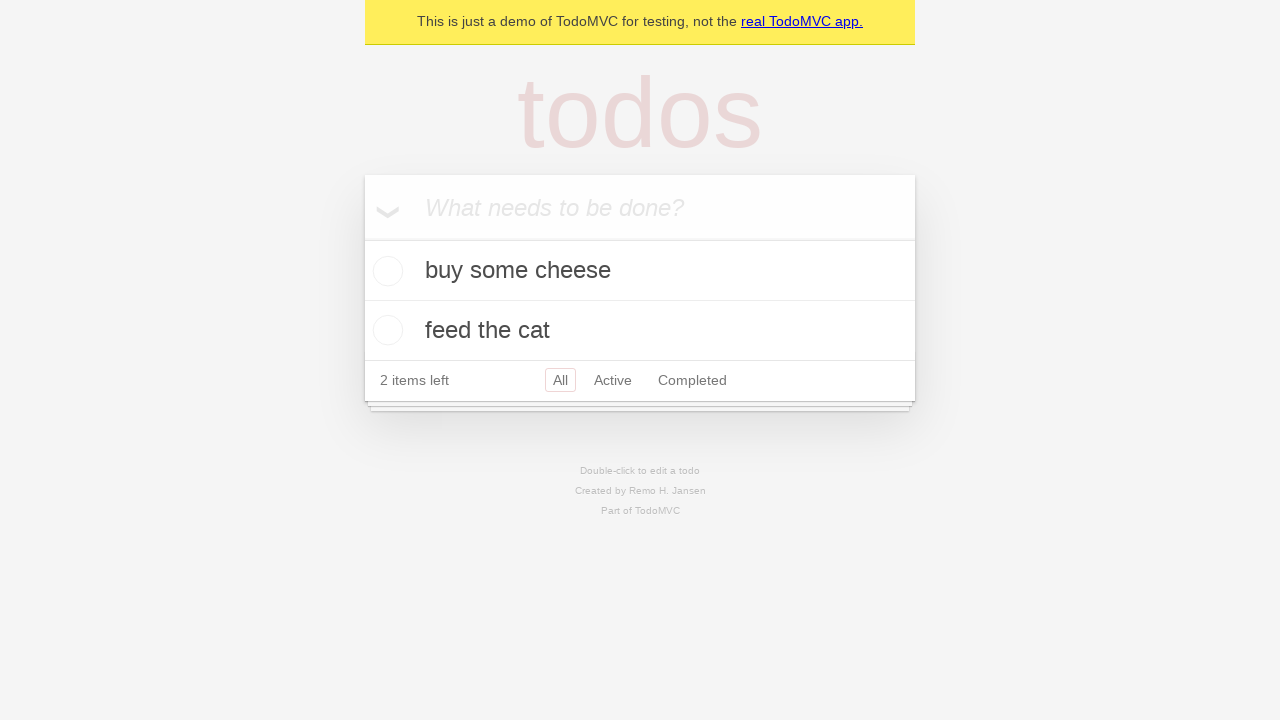